Tests navigation between visualisation pages using the Previous and Next navigation buttons.

Starting URL: https://dataviz.shef.ac.uk/visualisation/23/08/2021/Leading-risk-factors-for-DALYs

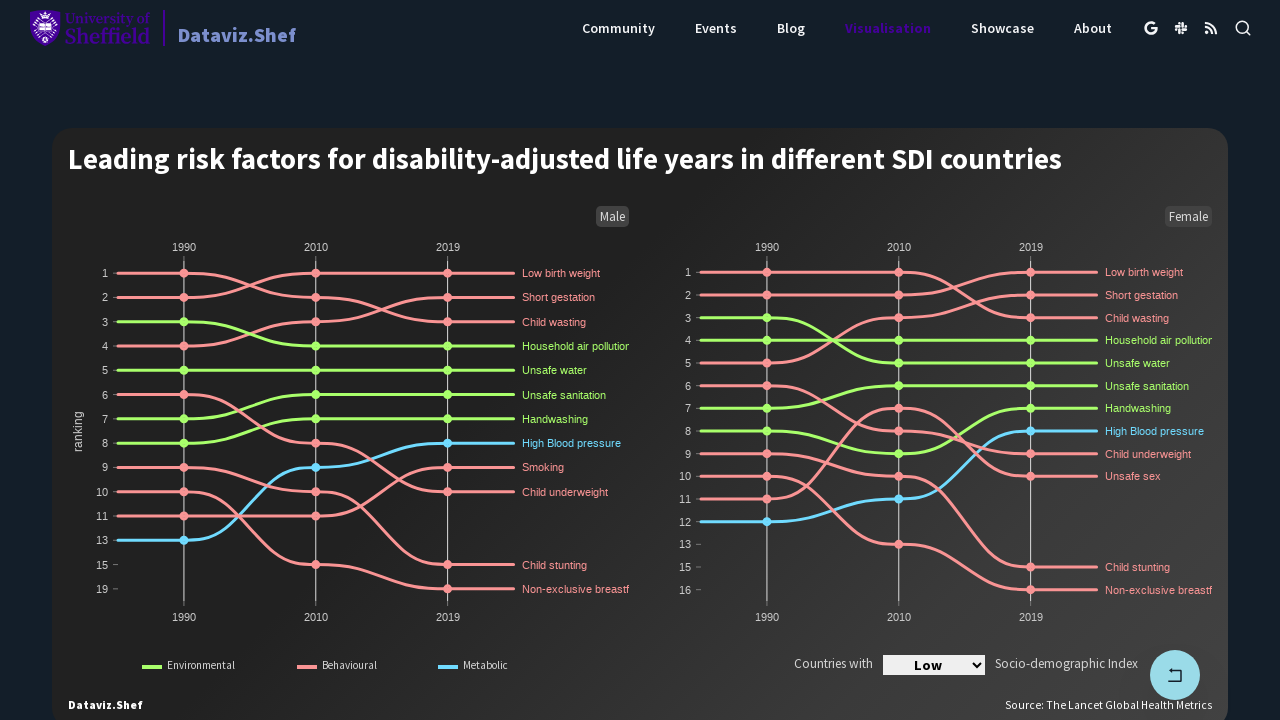

Page loader disappeared
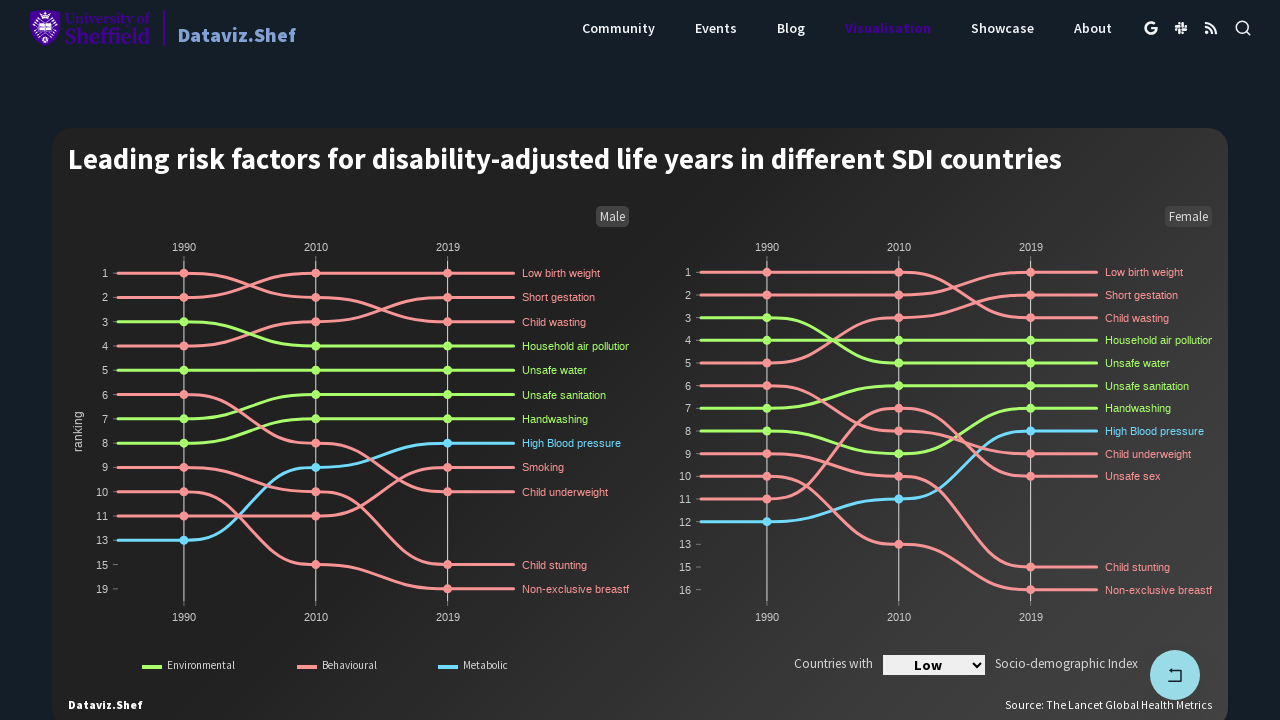

Clicked Next visualisation button at (884, 360) on [aria-label="Next visualisation"]
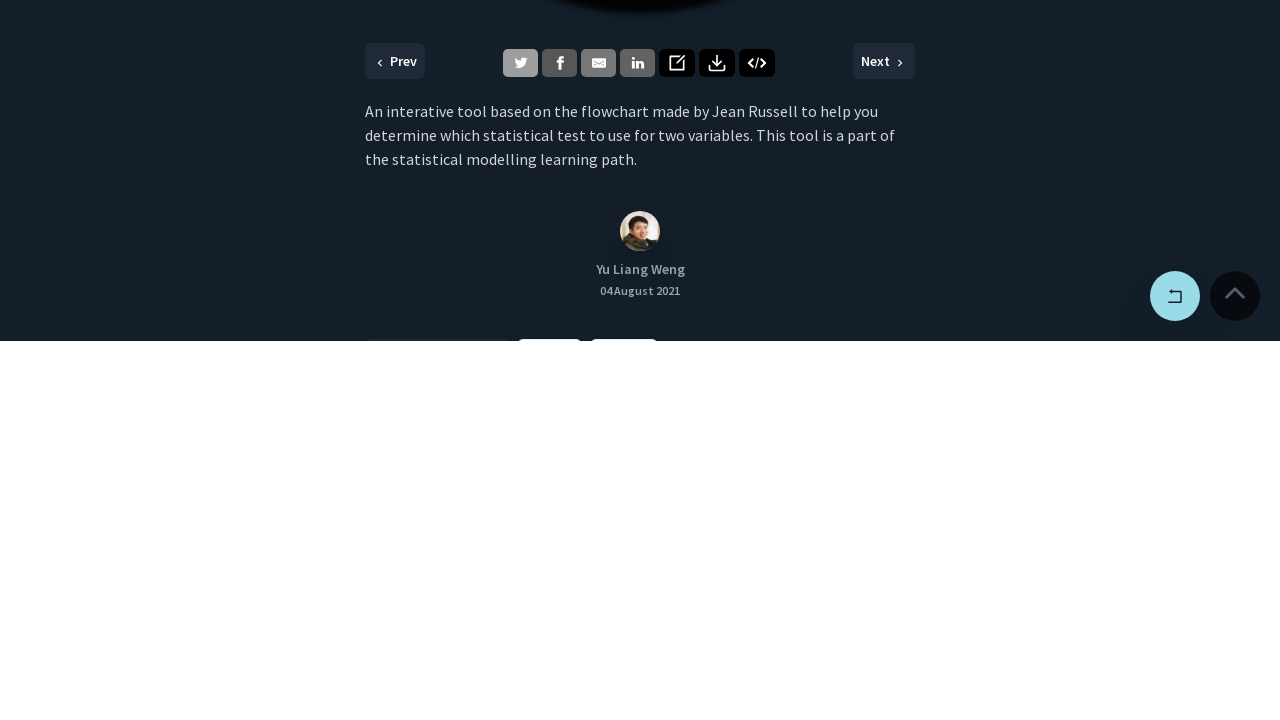

Next visualisation page loaded
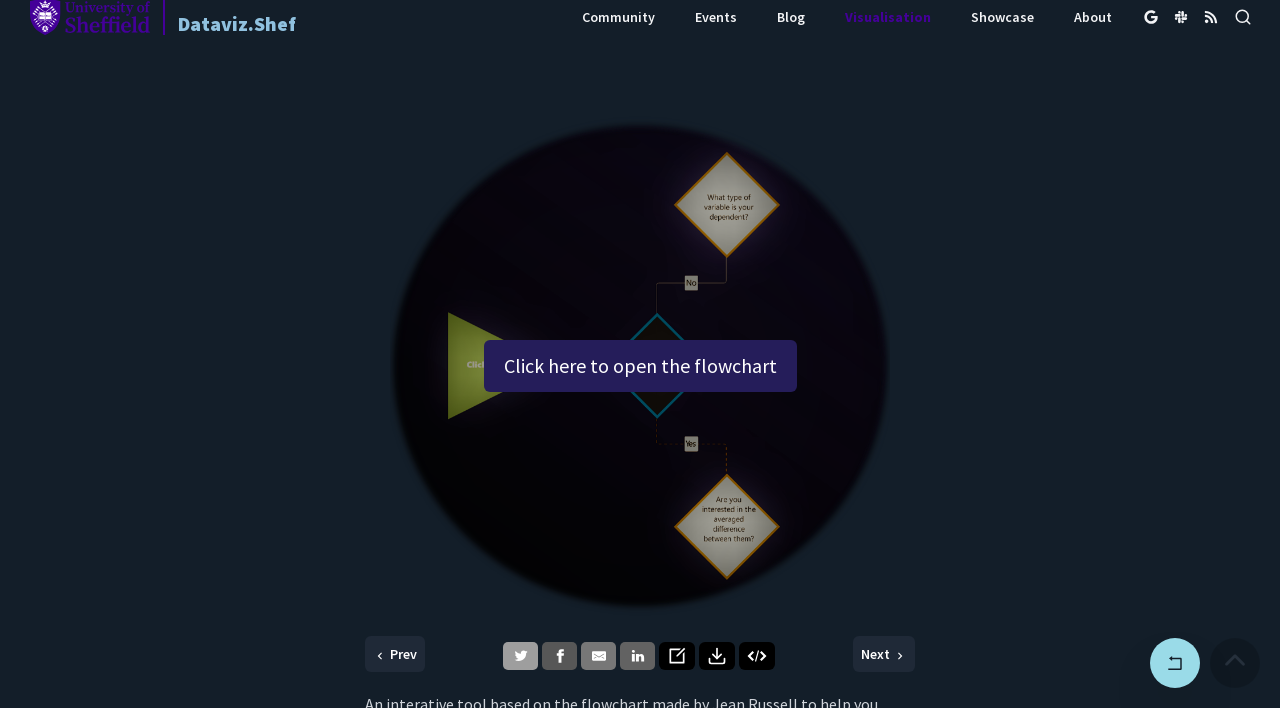

Clicked Previous visualisation button at (395, 666) on [aria-label="Previous visualisation"]
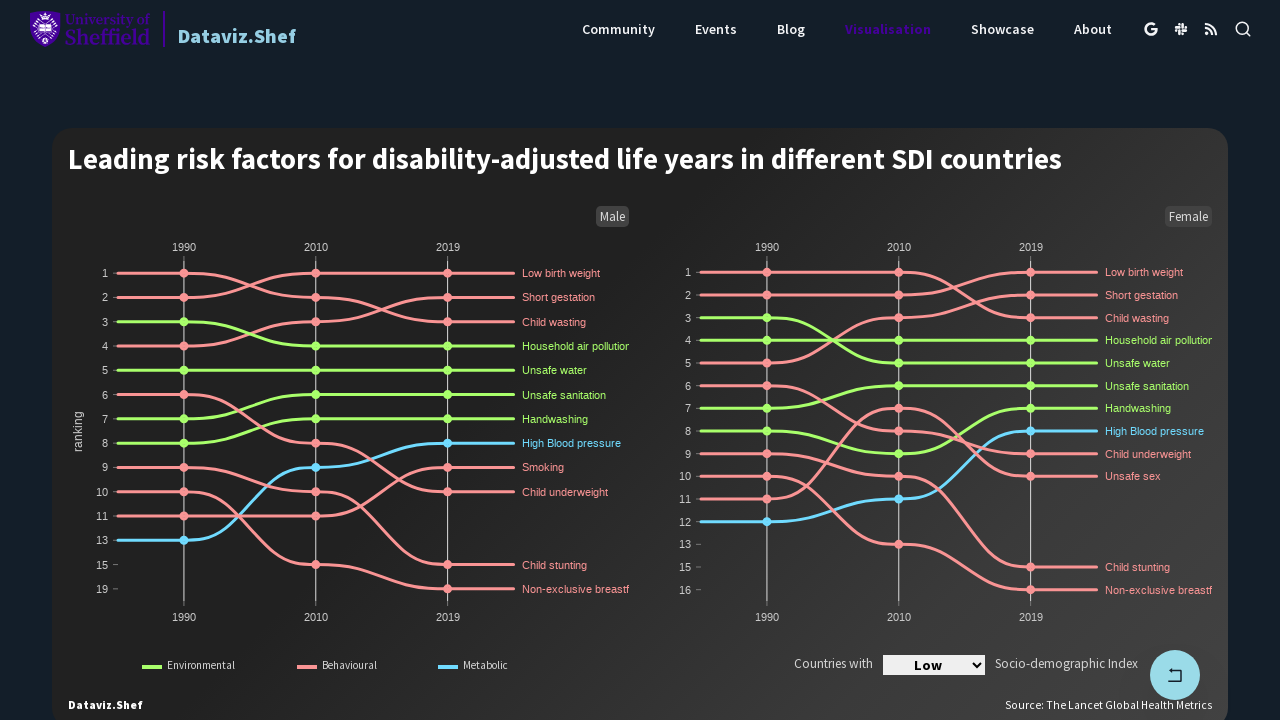

Previous visualisation page loaded
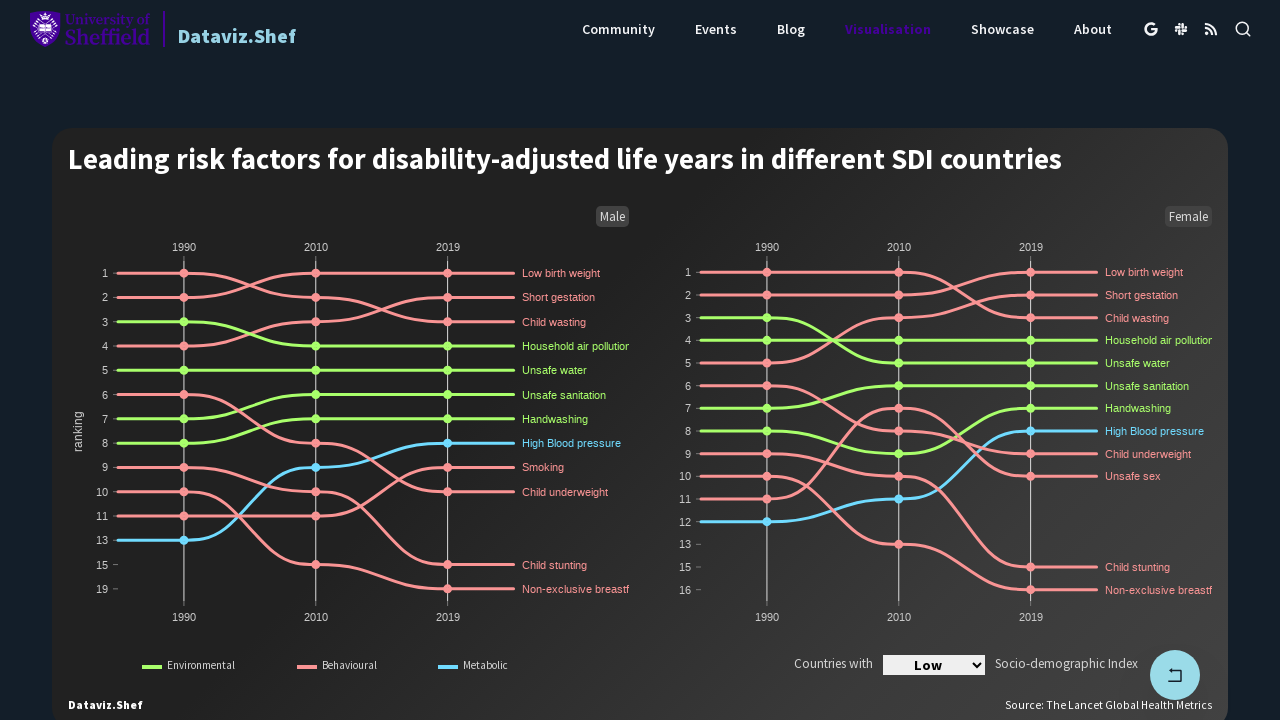

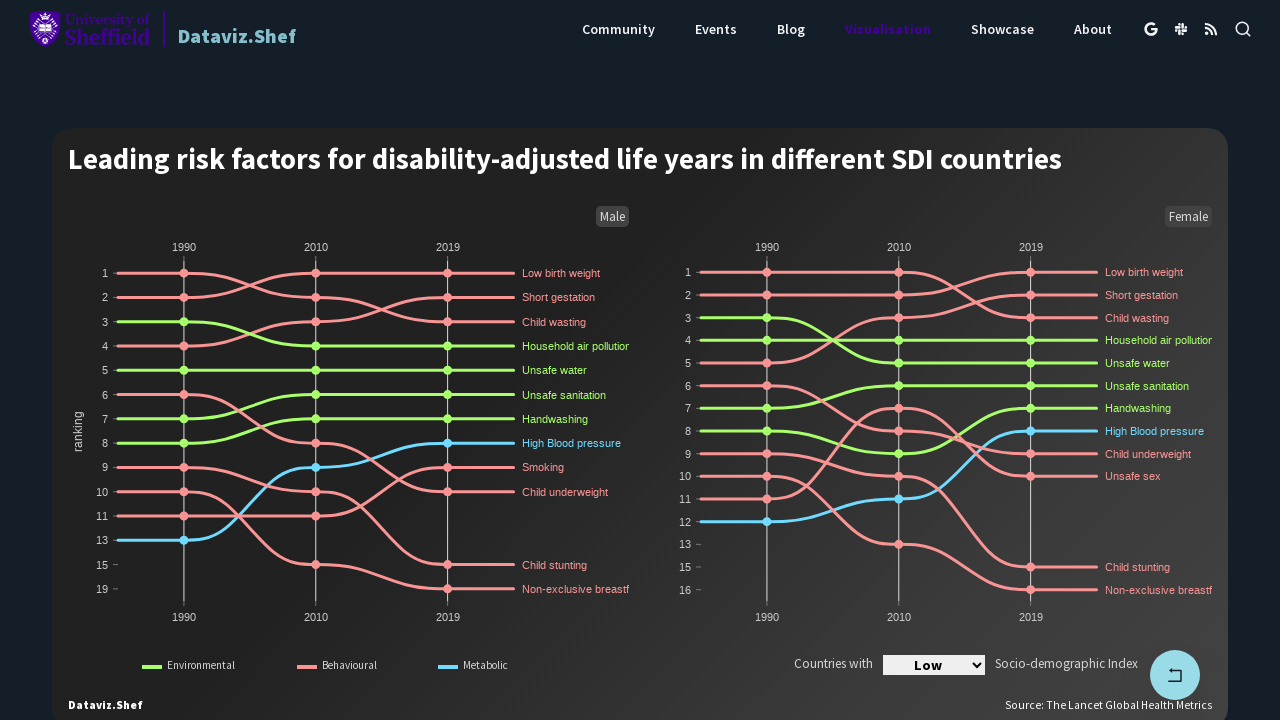